Tests date picker functionality by selecting a specific date (year, month, day) and verifying the selected values

Starting URL: https://rahulshettyacademy.com/seleniumPractise/#/offers

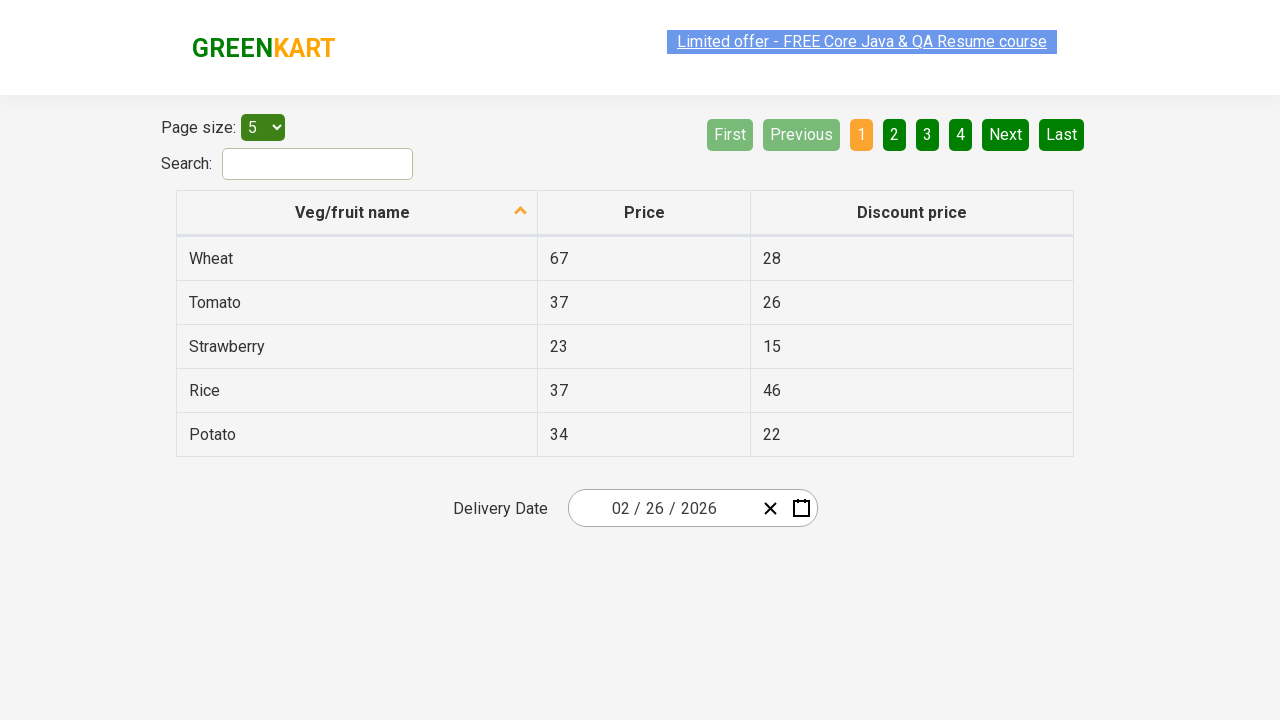

Clicked date picker input group to open calendar at (662, 508) on .react-date-picker__inputGroup
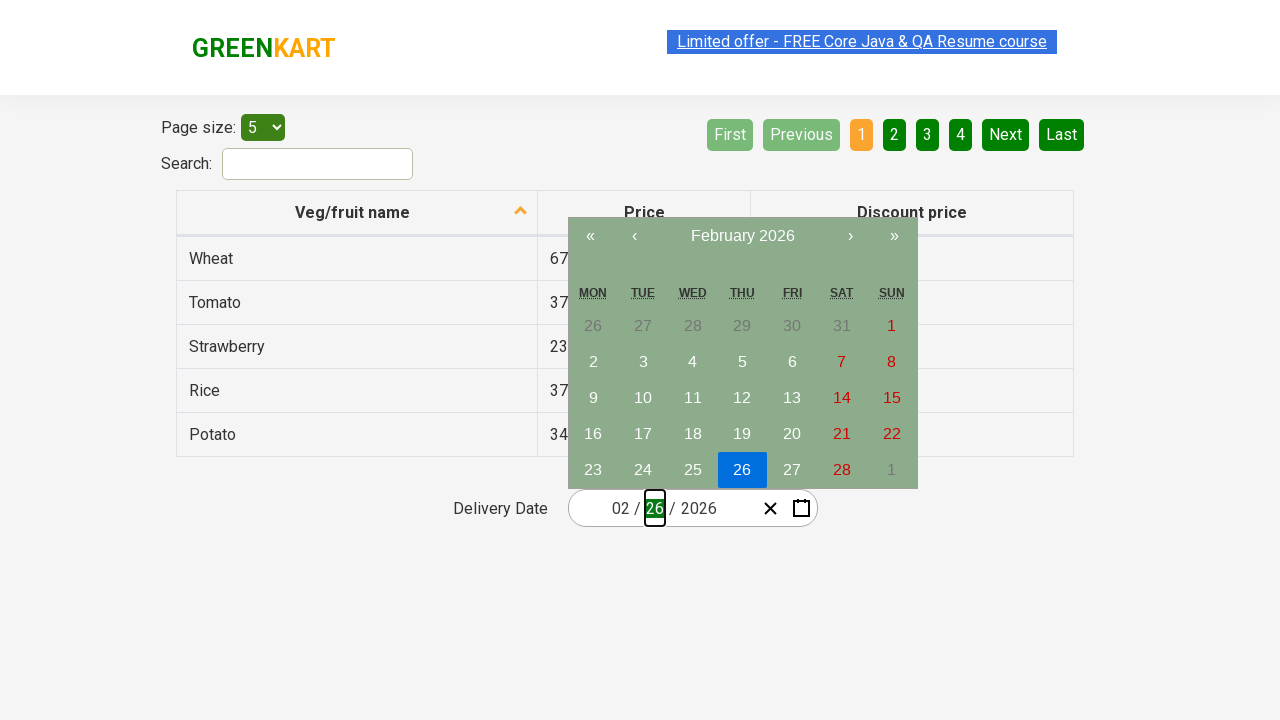

Clicked navigation label to navigate to higher calendar view at (742, 236) on .react-calendar__navigation__label
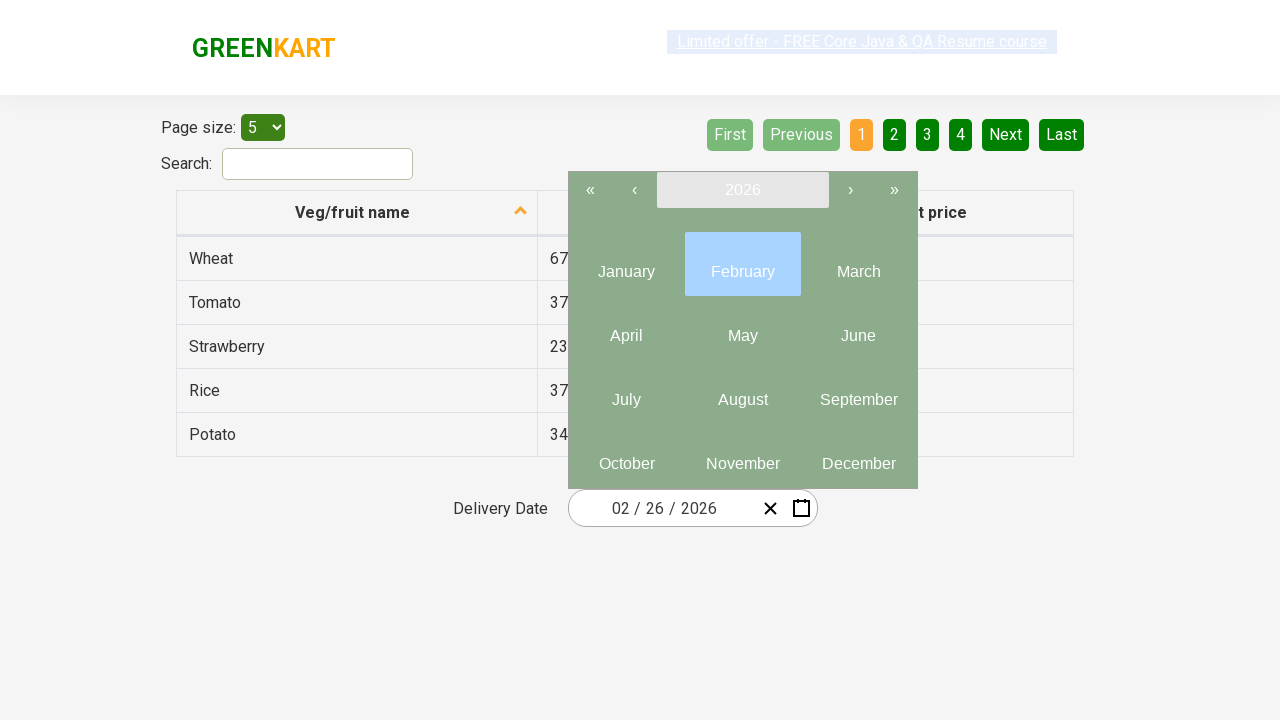

Clicked navigation label again to reach year view at (742, 190) on .react-calendar__navigation__label
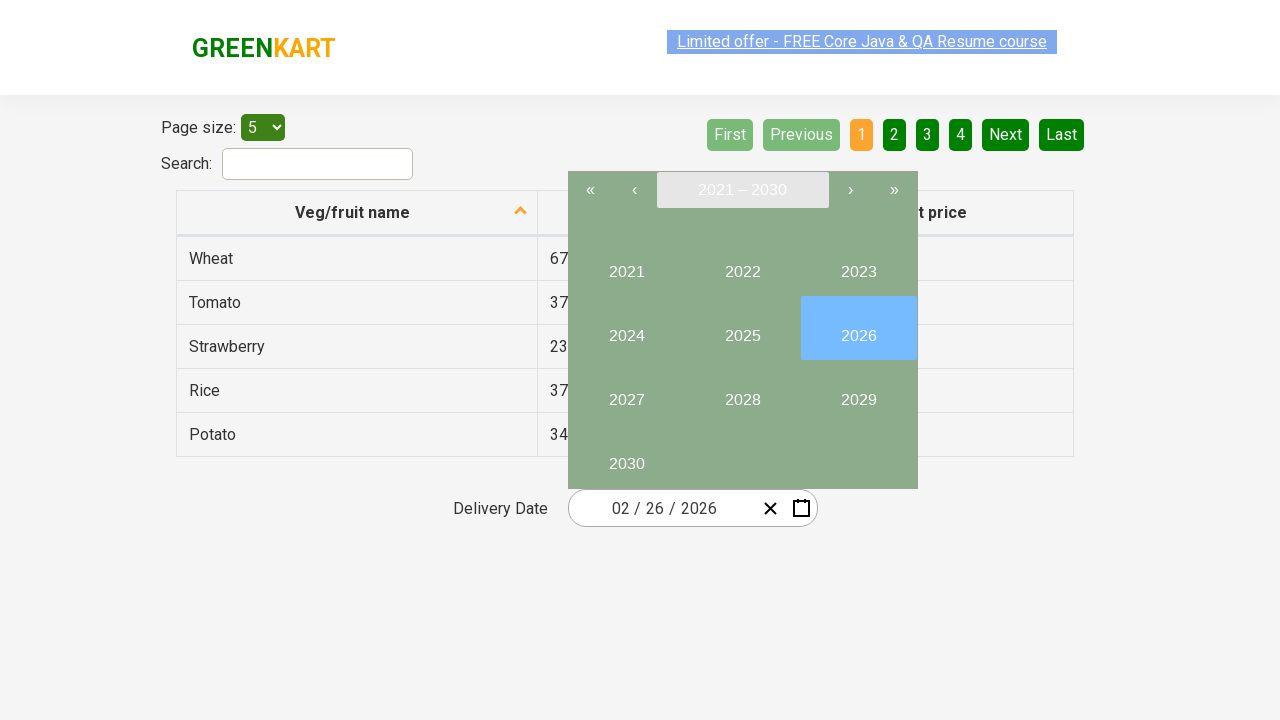

Selected year 2023 from calendar at (858, 264) on button:has-text('2023')
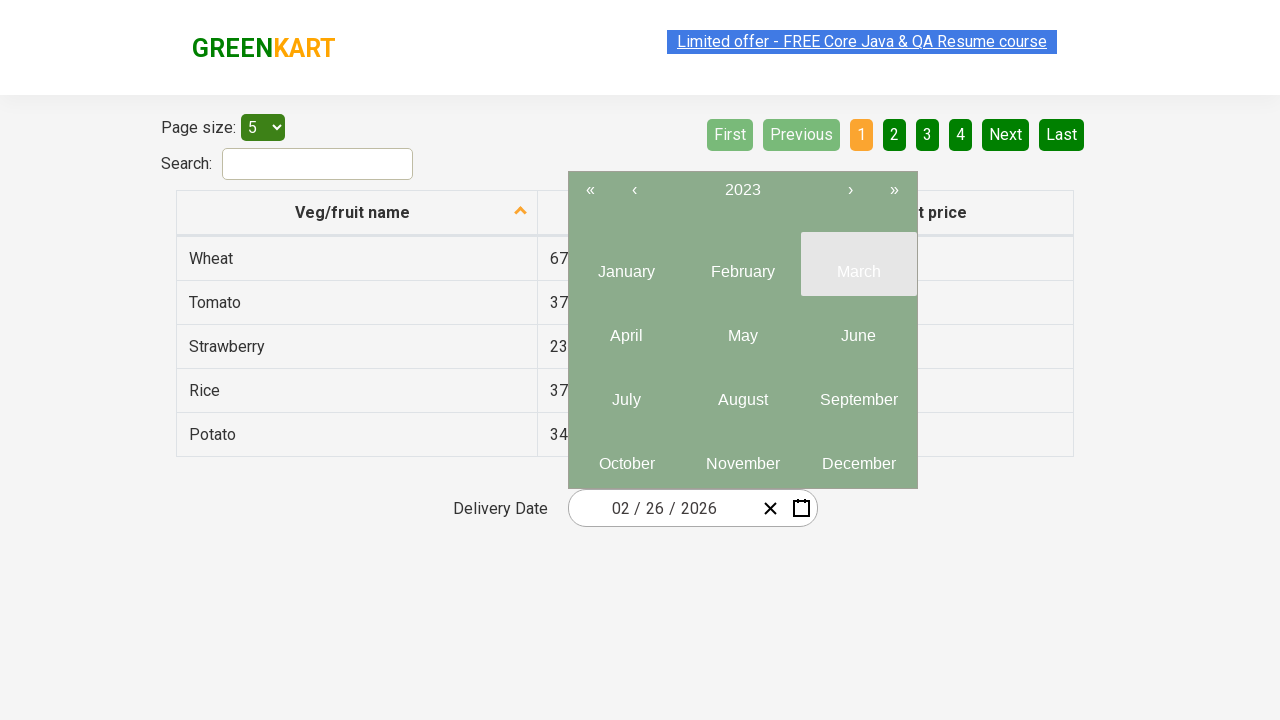

Selected month 12 (December) from year view at (858, 456) on .react-calendar__year-view__months__month >> nth=11
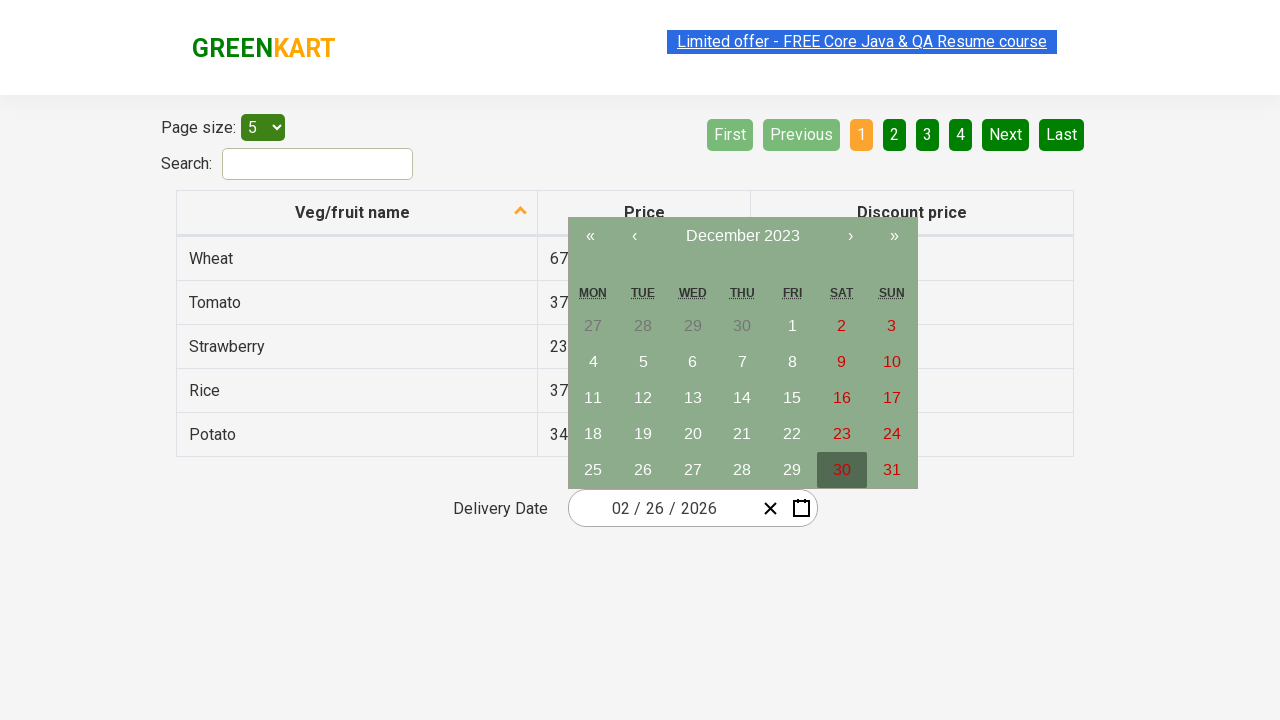

Selected day 26 from calendar at (643, 470) on abbr:has-text('26')
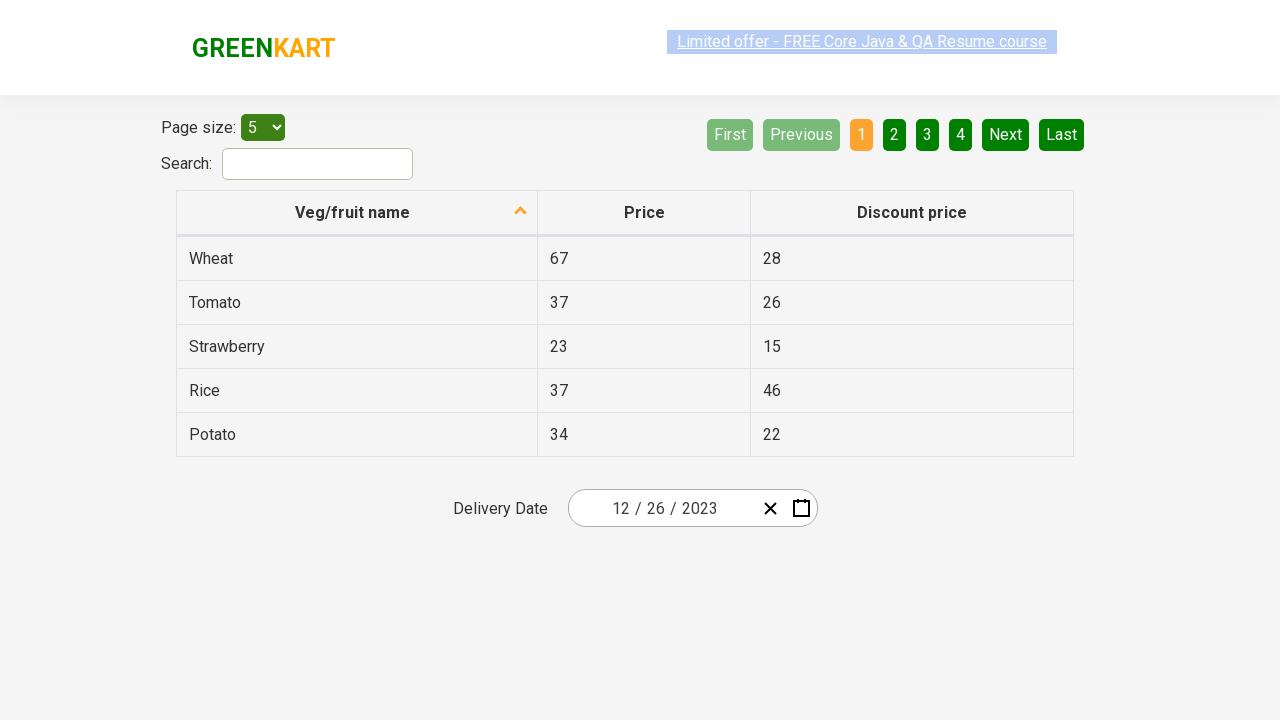

Verified input field 0 has expected value '12'
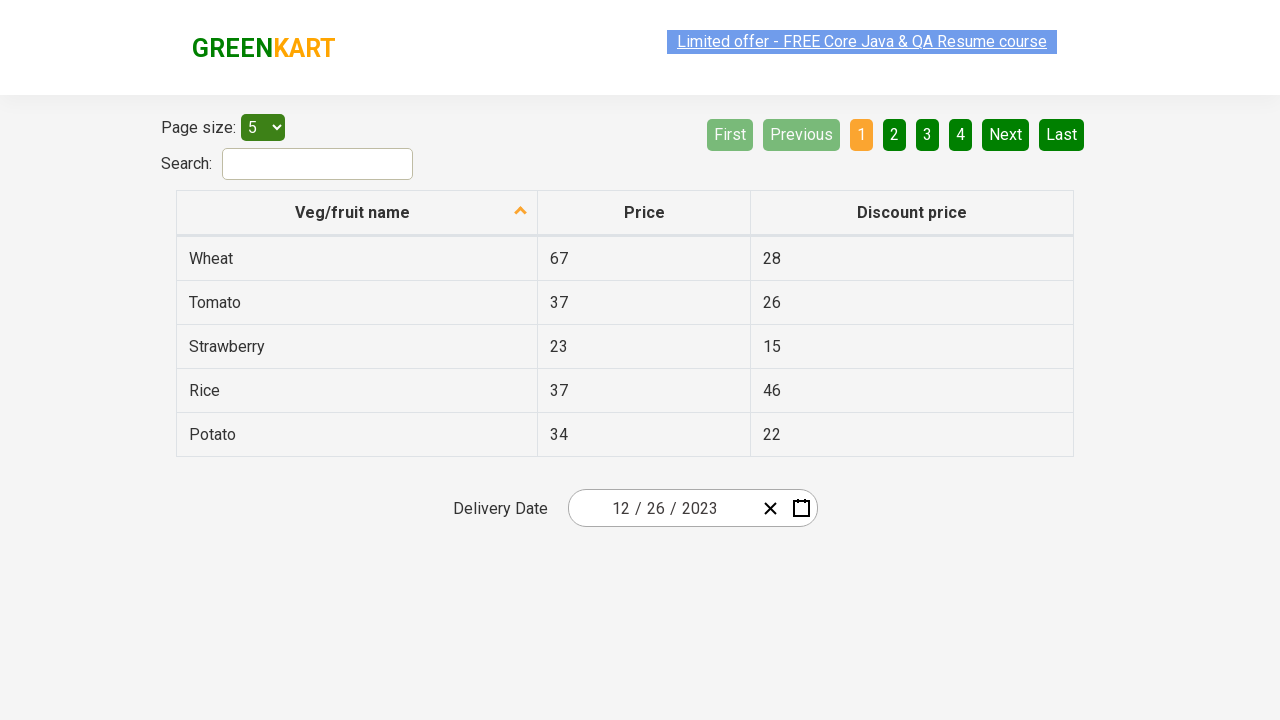

Verified input field 1 has expected value '26'
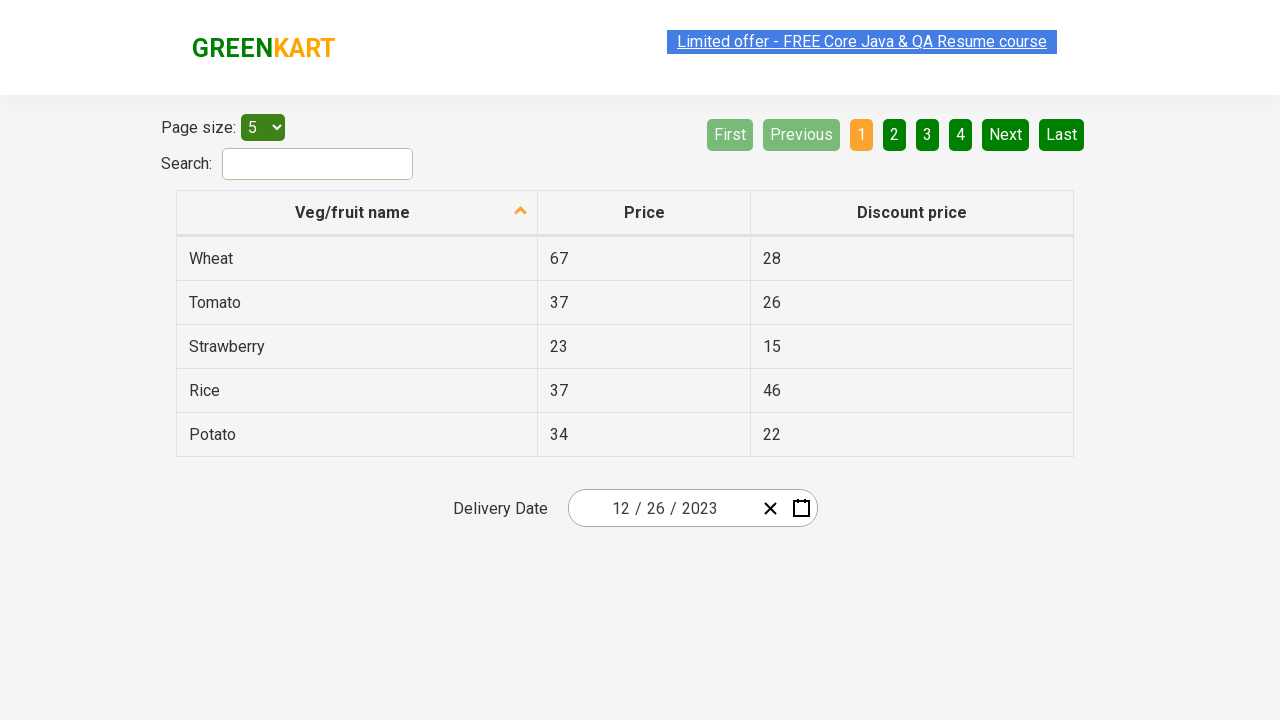

Verified input field 2 has expected value '2023'
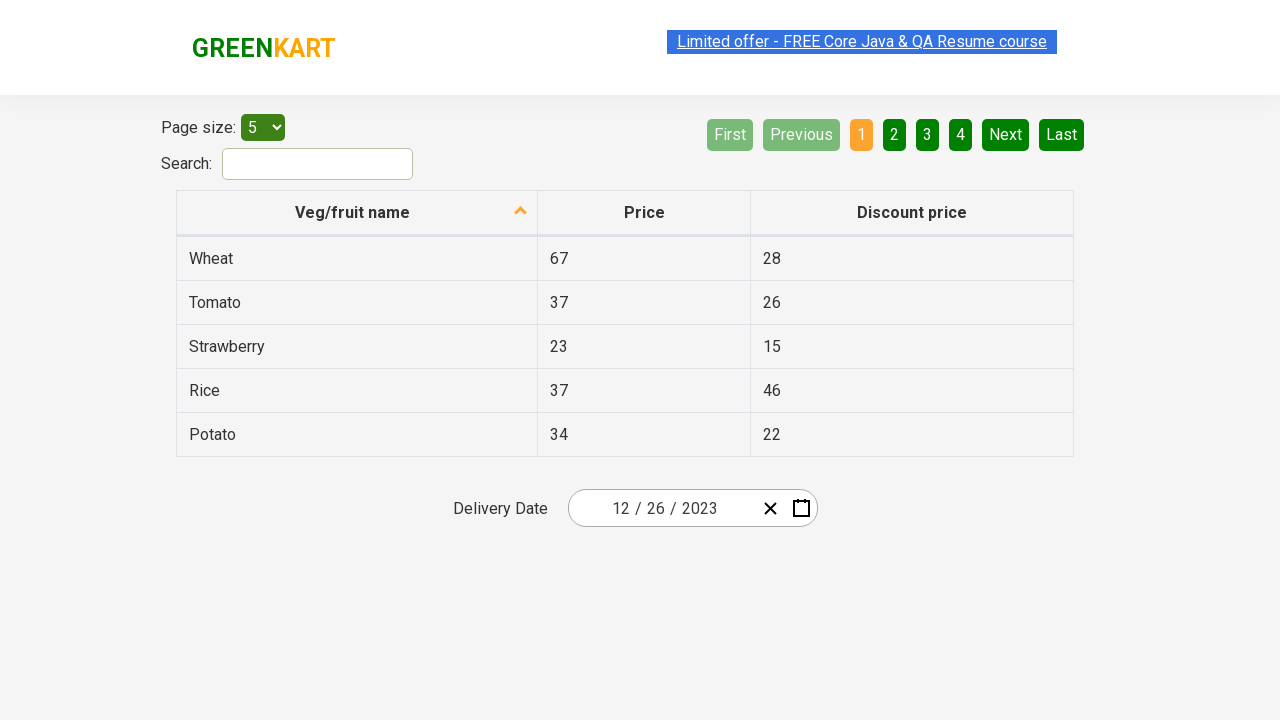

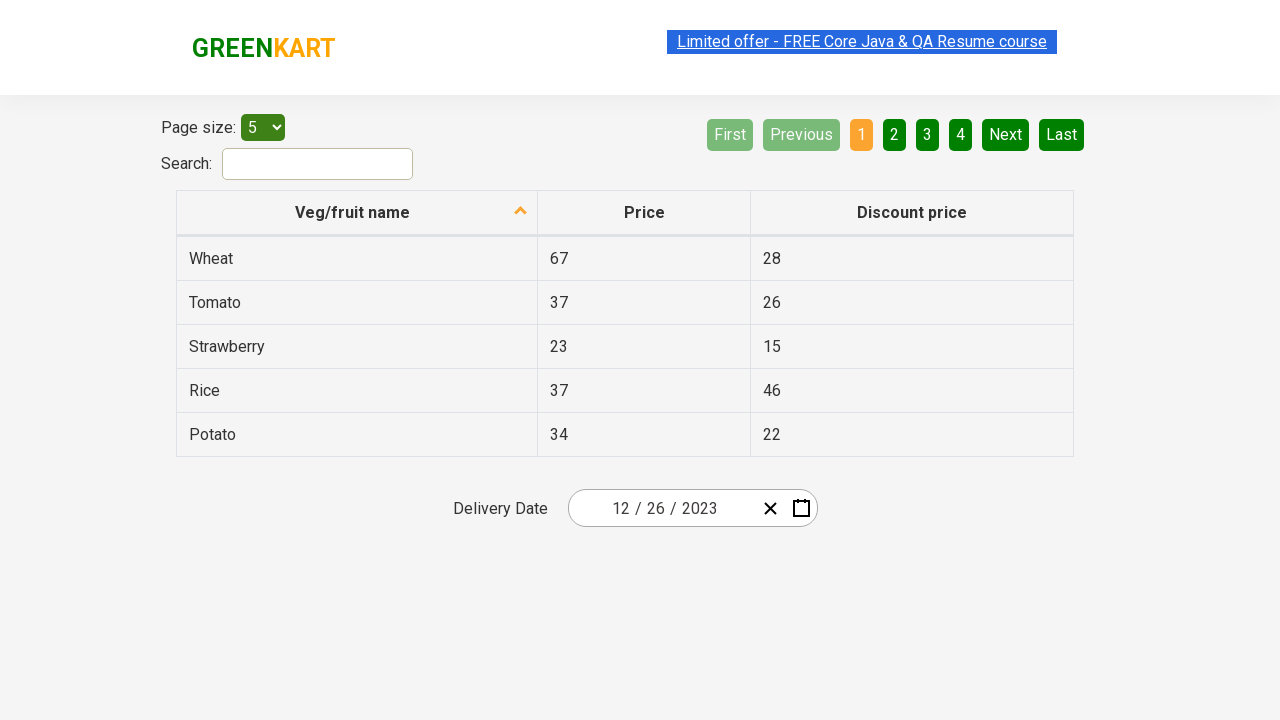